Tests checkbox functionality by clicking the BMW checkbox on the practice page

Starting URL: https://www.letskodeit.com/practice

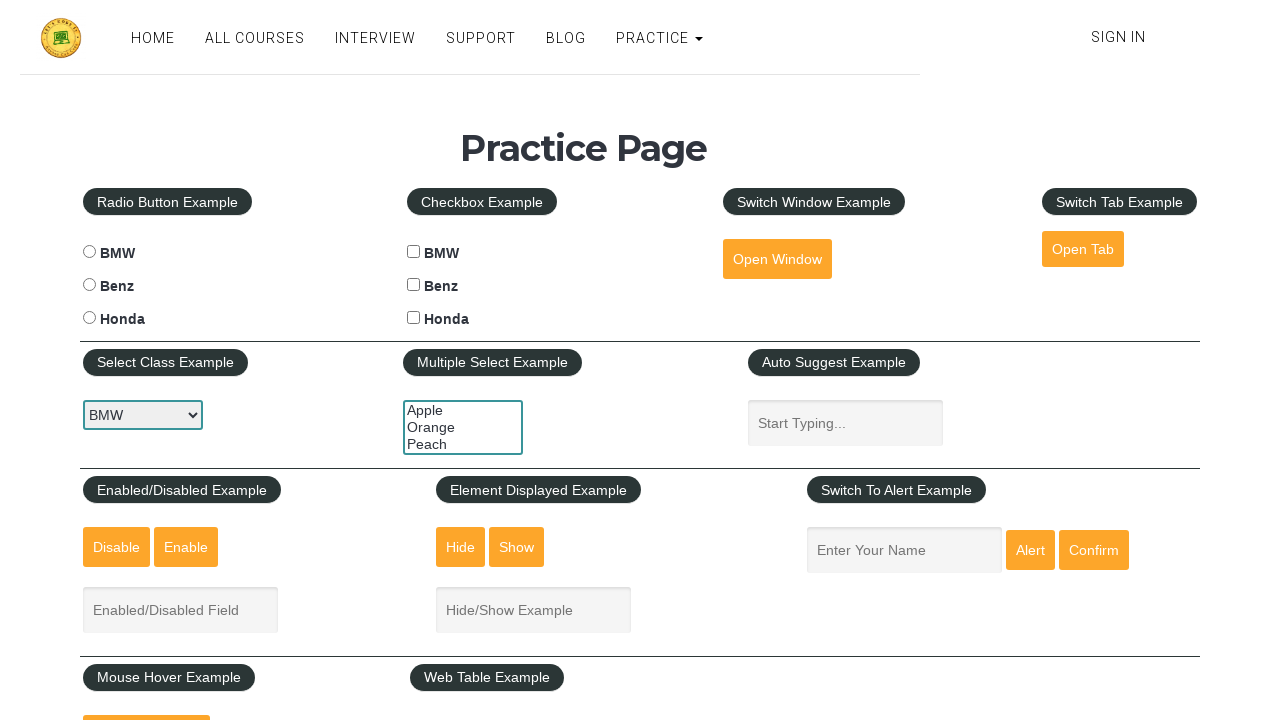

Clicked BMW checkbox at (414, 252) on #bmwcheck
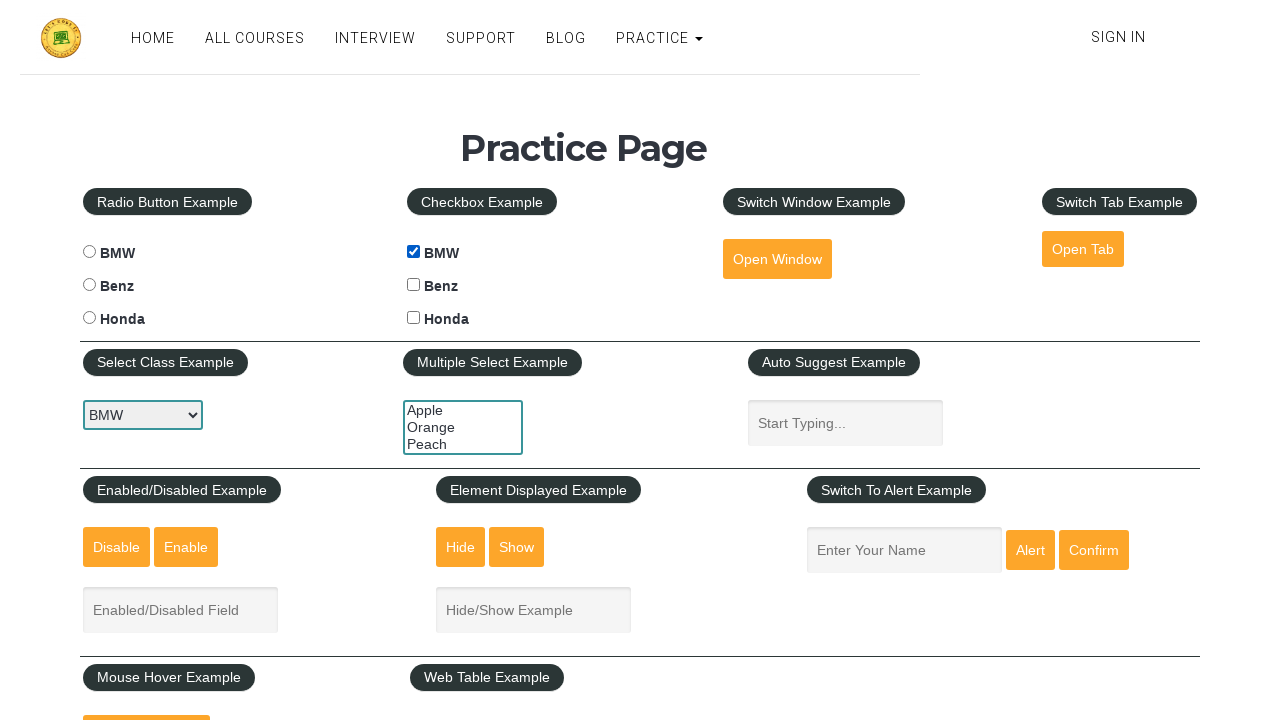

Waited 500ms for checkbox interaction to complete
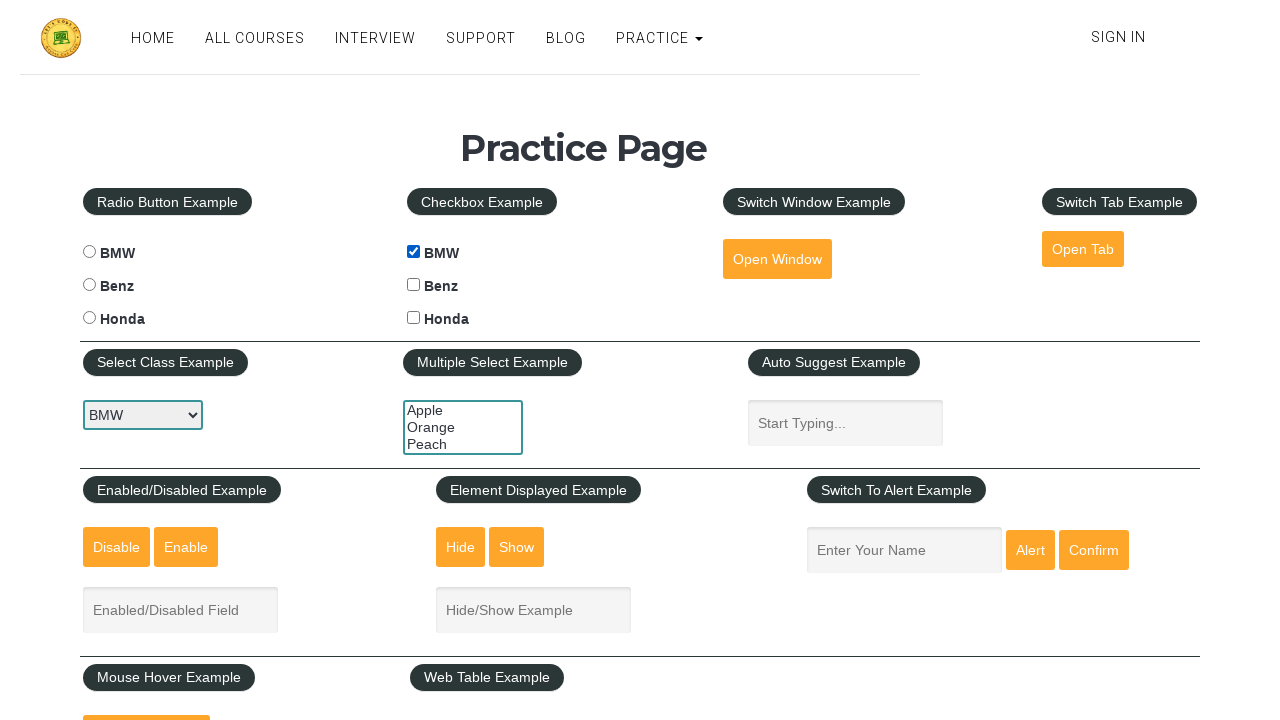

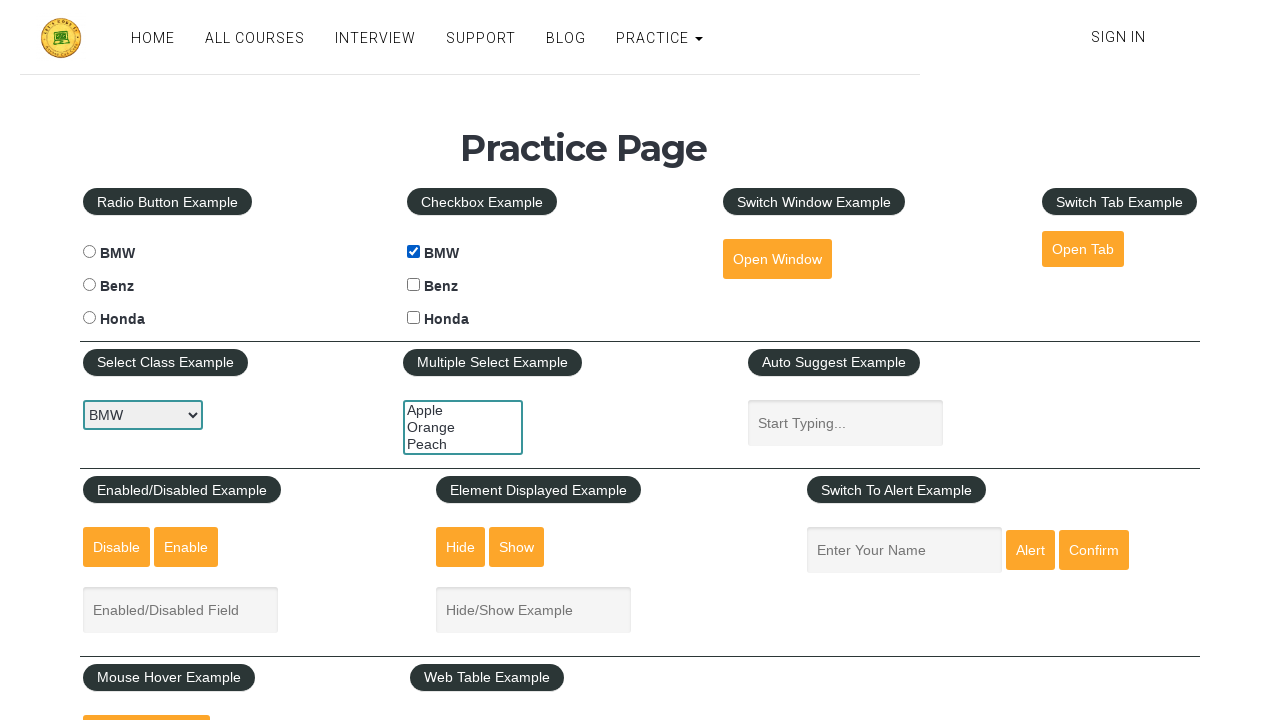